Tests submitting a form by filling a text input and pressing Enter

Starting URL: https://example.cypress.io/commands/actions

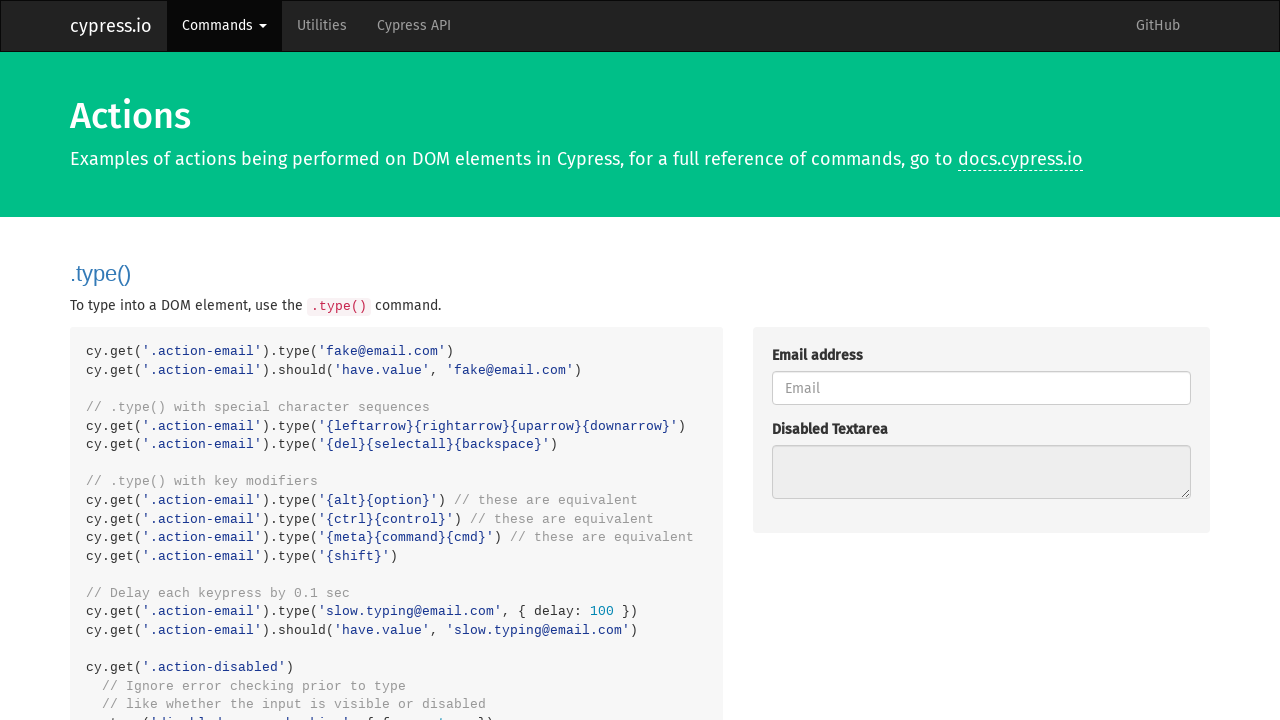

Navigated to form actions example page
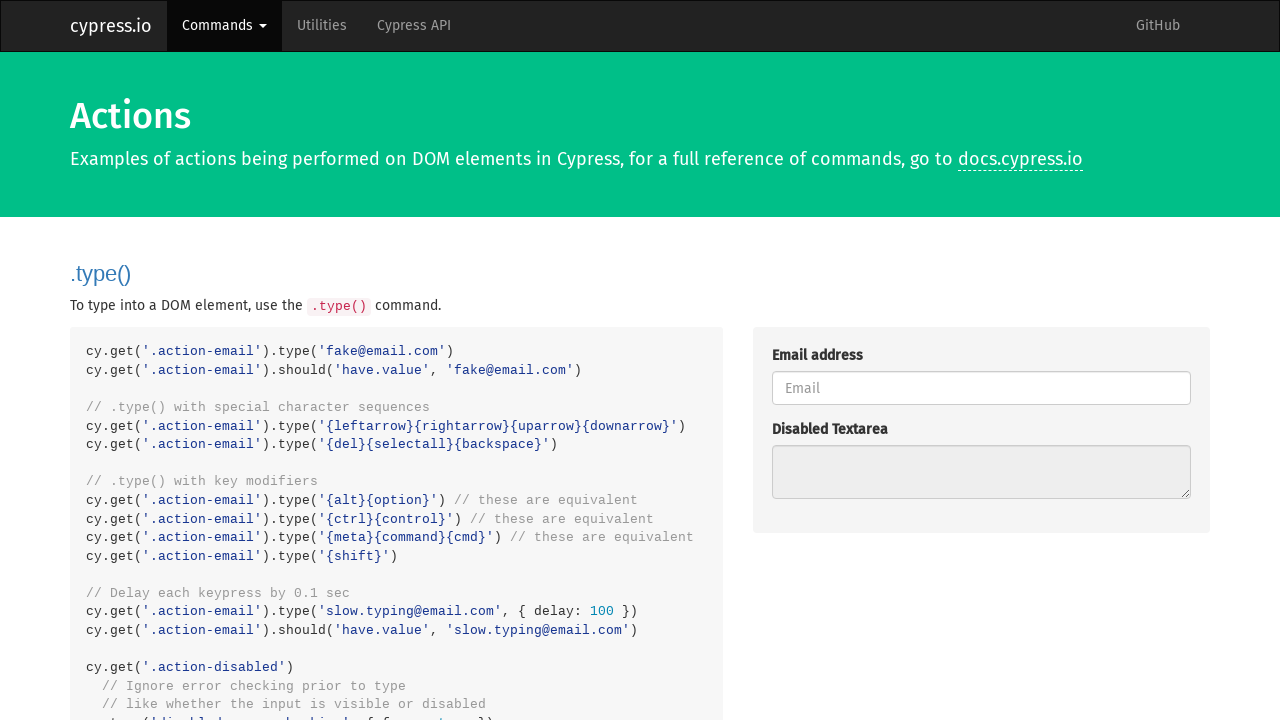

Filled text input with coupon code 'HALFOFF' on .action-form [type='text']
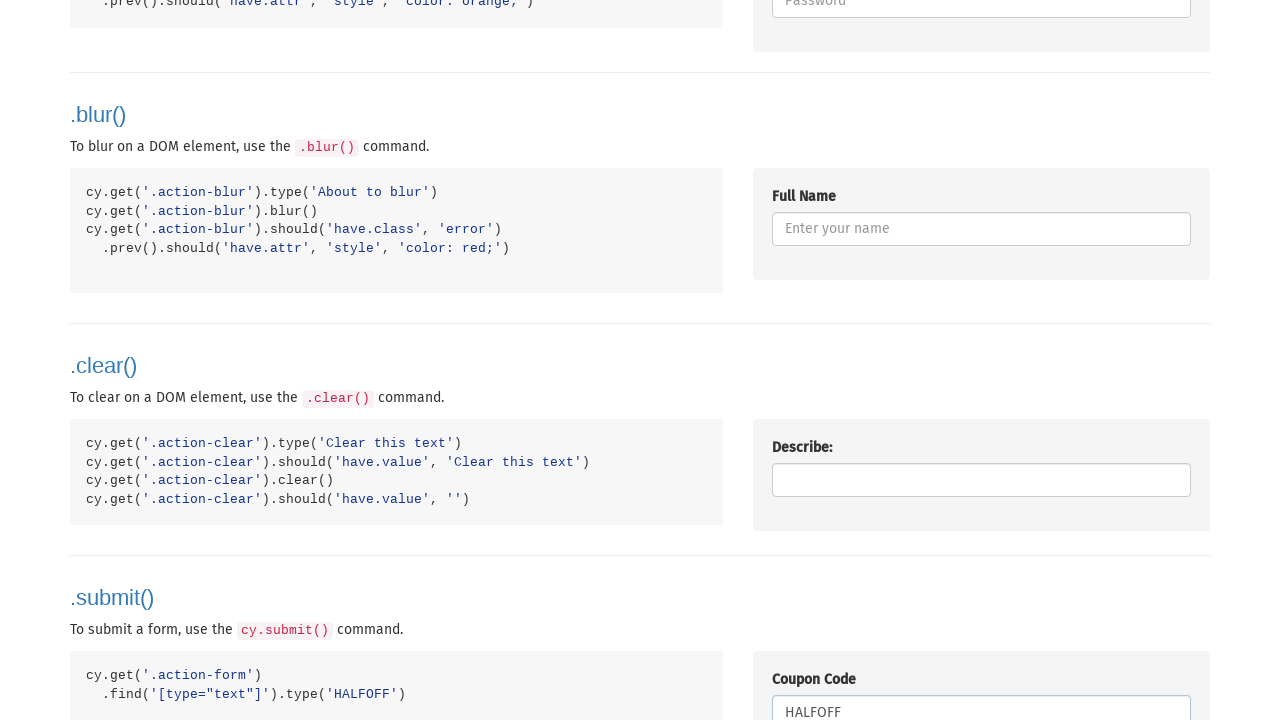

Submitted form by pressing Enter on .action-form [type='text']
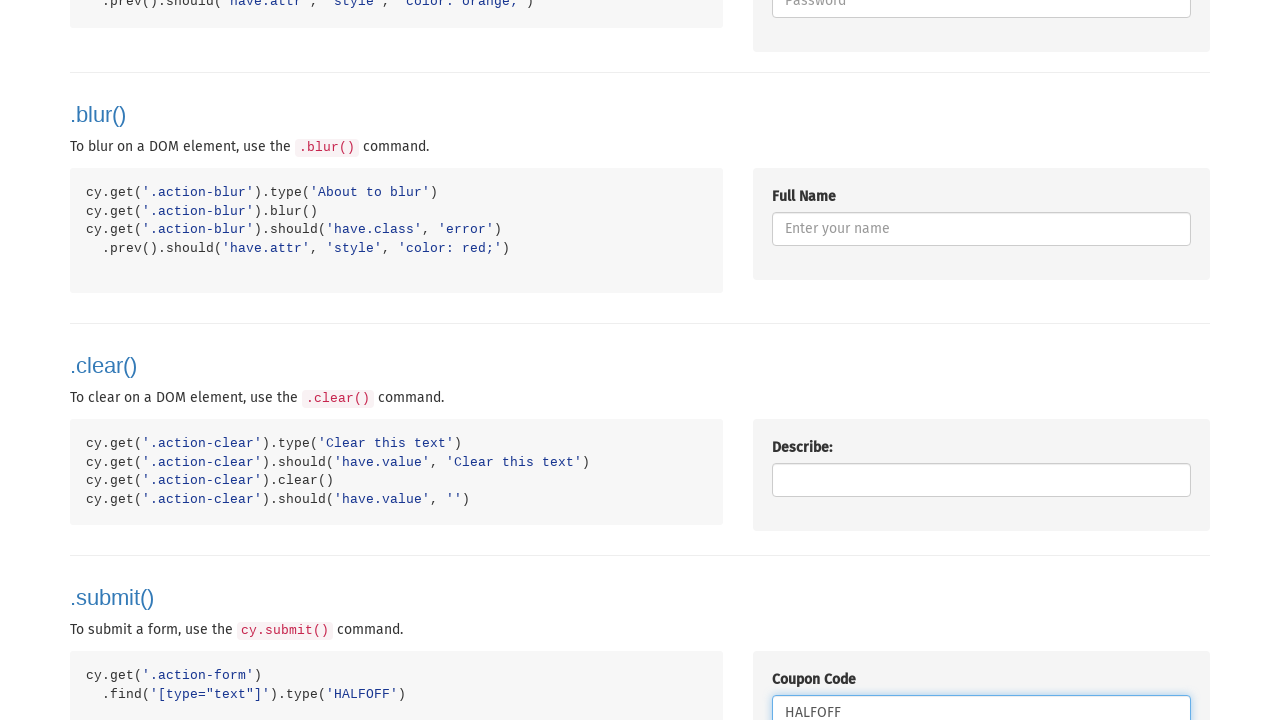

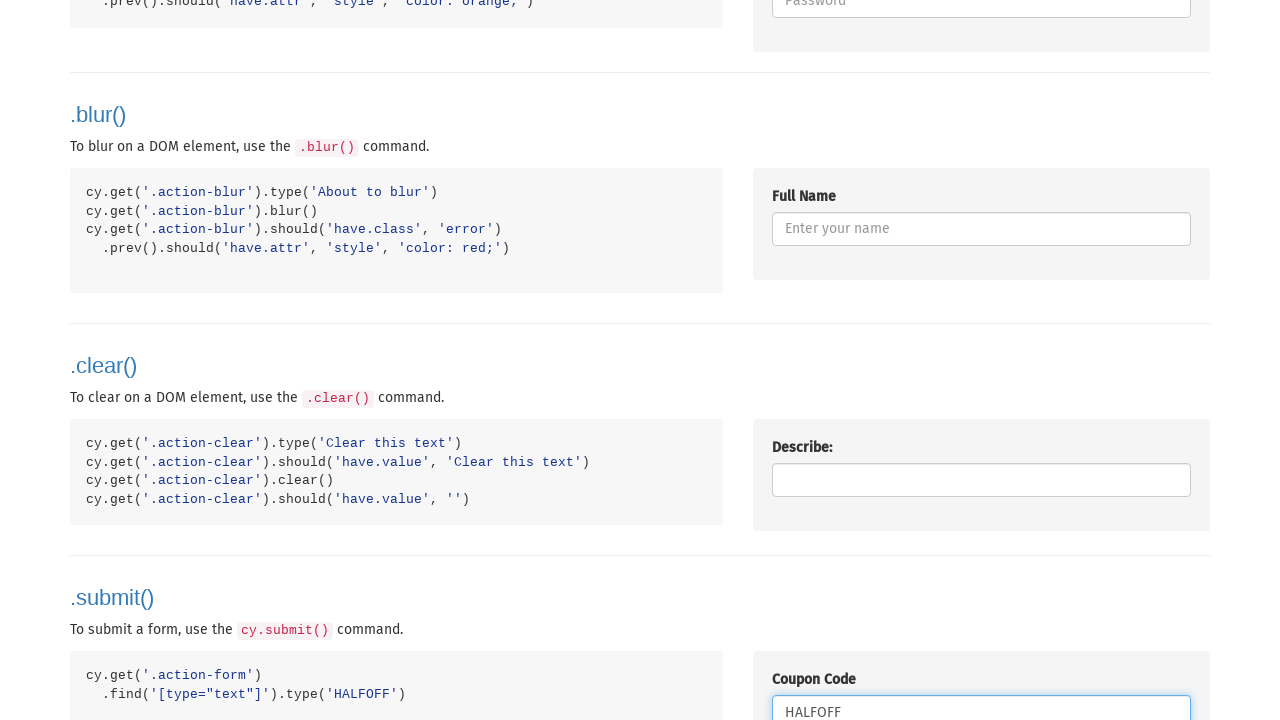